Tests iframe interaction on W3Schools by switching to the demo iframe and clicking the "Try it" button to trigger a JavaScript prompt example

Starting URL: https://www.w3schools.com/jsref/tryit.asp?filename=tryjsref_prompt

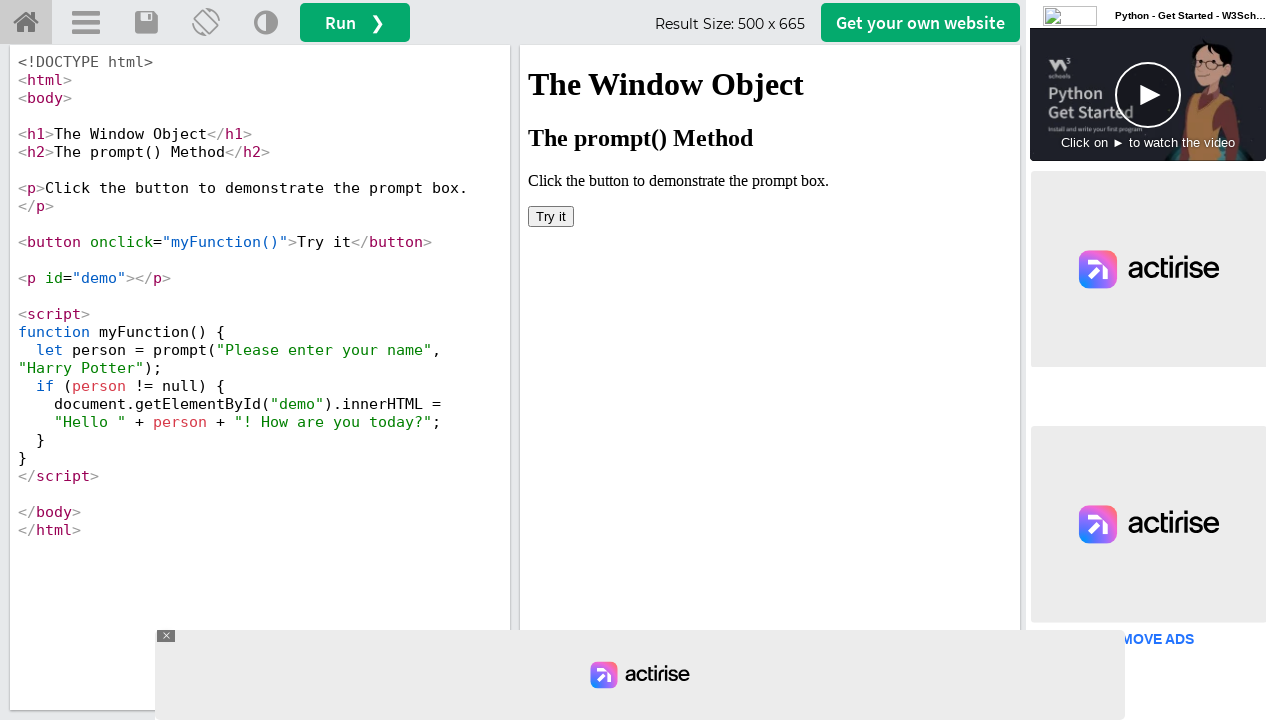

Located the demo iframe (#iframeResult)
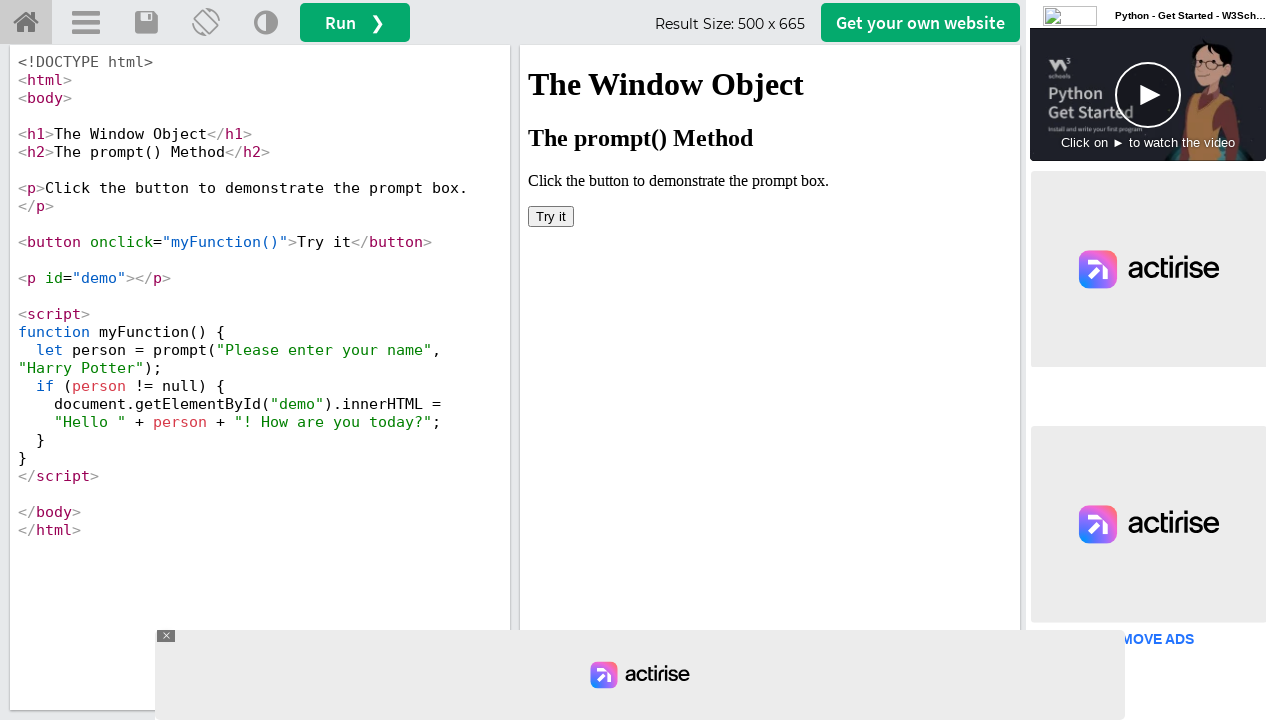

Clicked the 'Try it' button inside the iframe at (551, 216) on #iframeResult >> internal:control=enter-frame >> xpath=//button[text()='Try it']
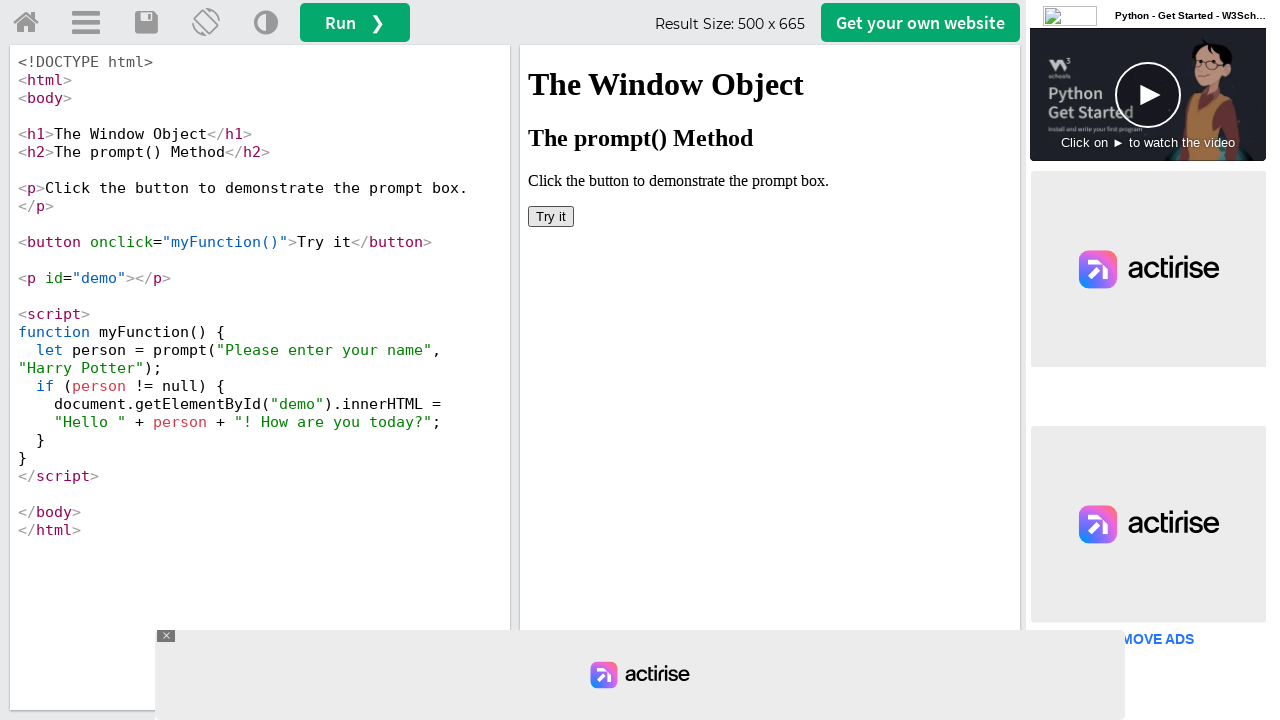

Waited for the JavaScript prompt dialog to appear
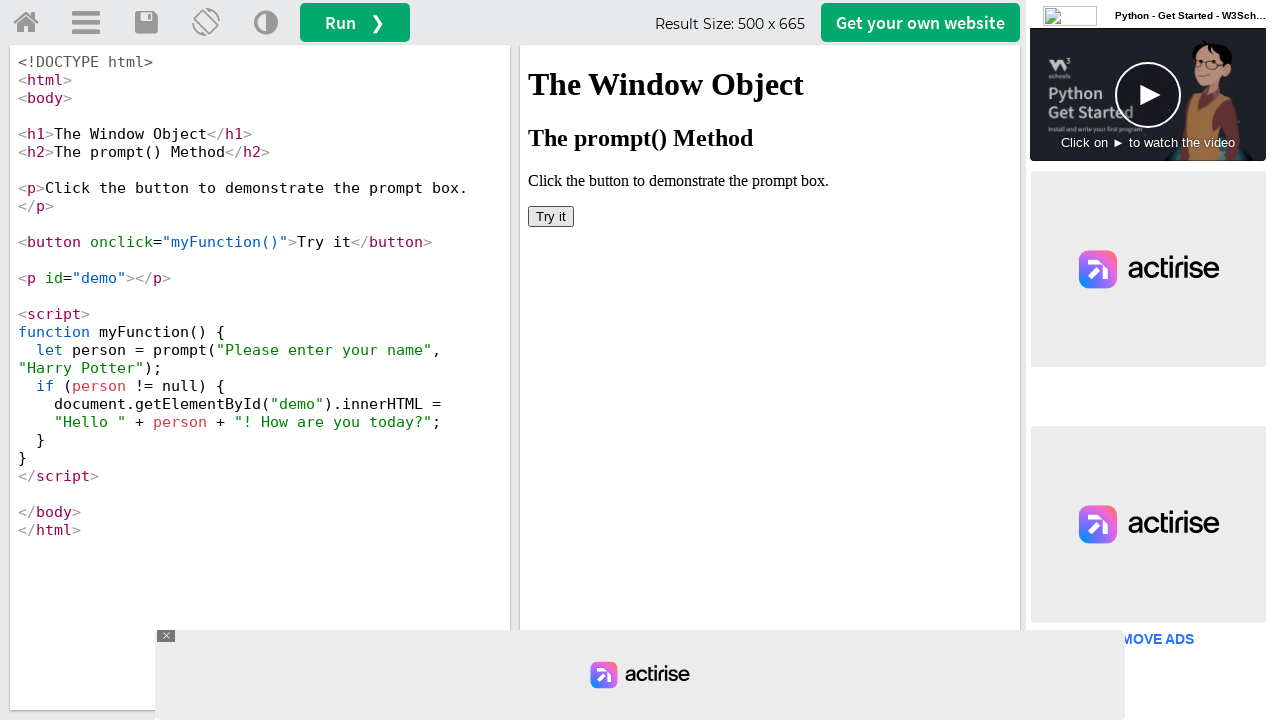

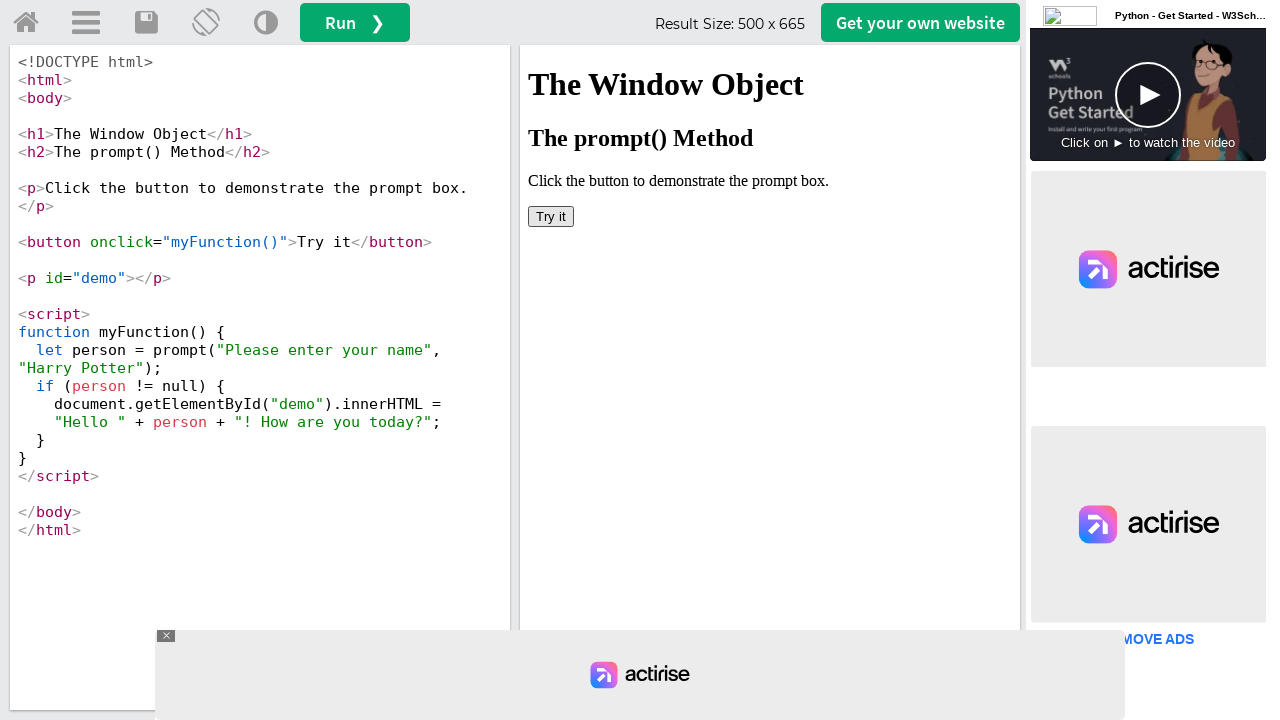